Tests the Read More button on a product card in the Sale section to navigate to product details

Starting URL: http://intershop5.skillbox.ru/

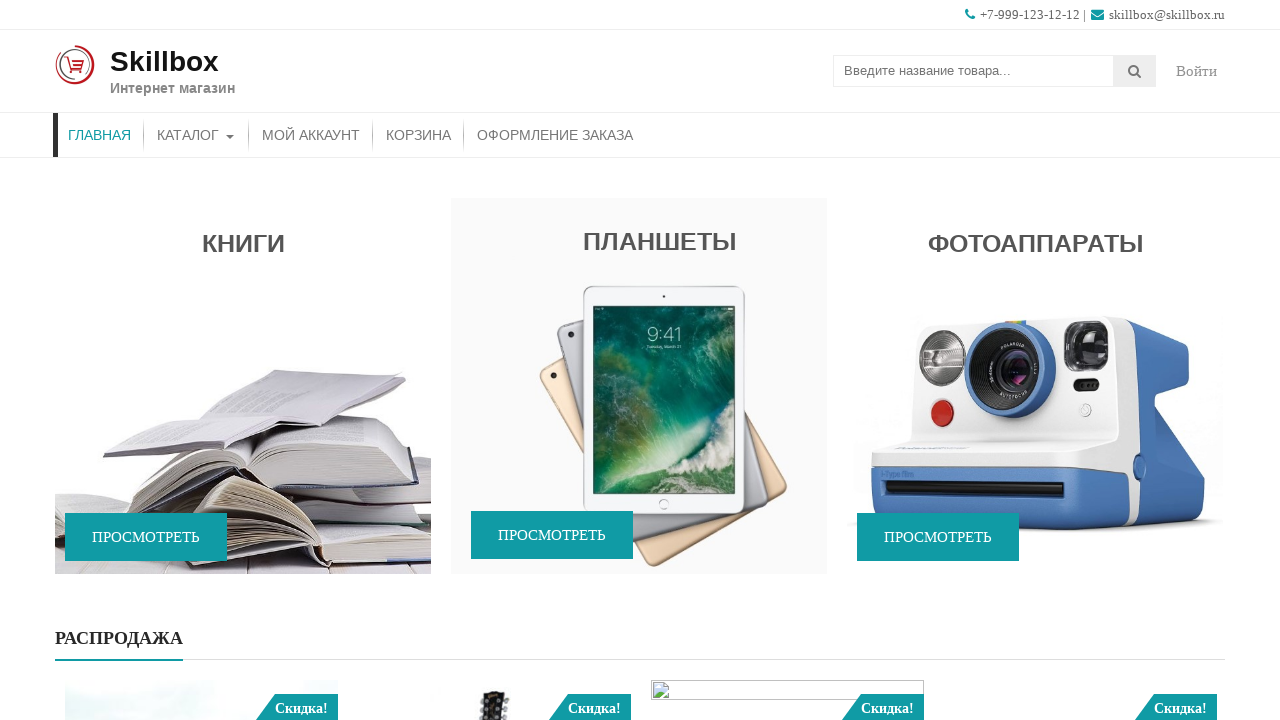

Scrolled to Sale slider section
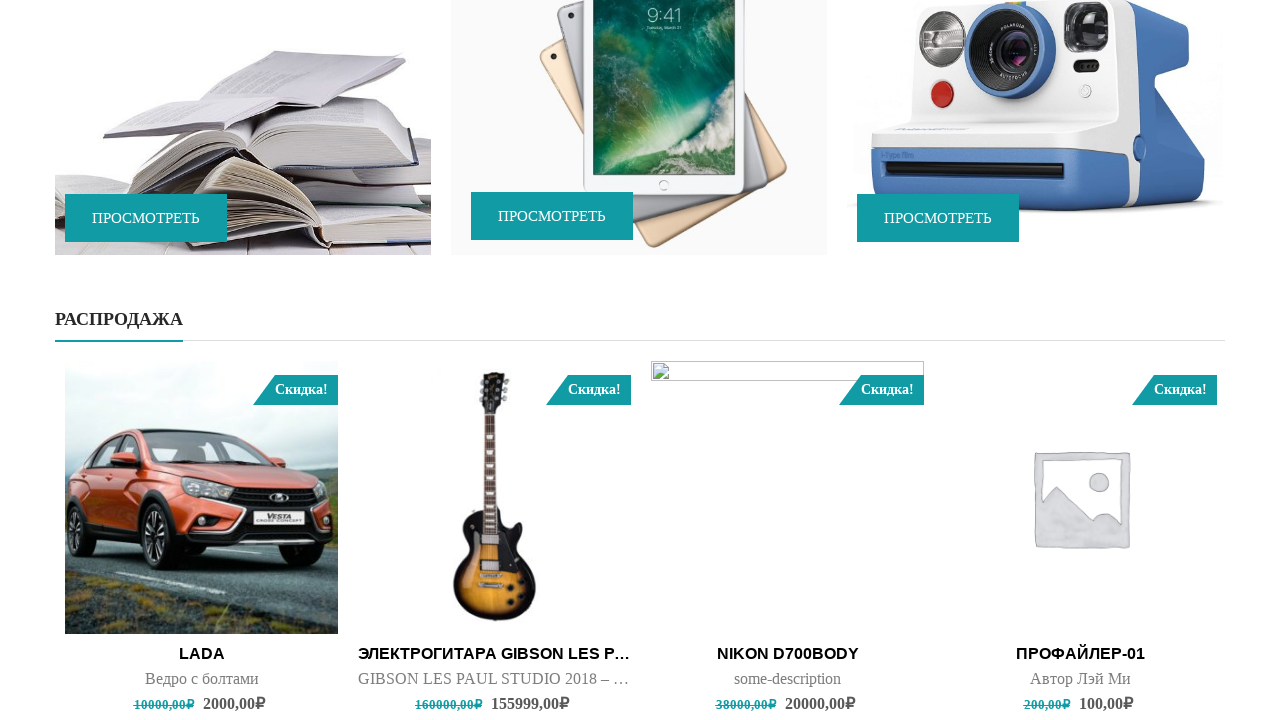

Product element in Sale section became visible
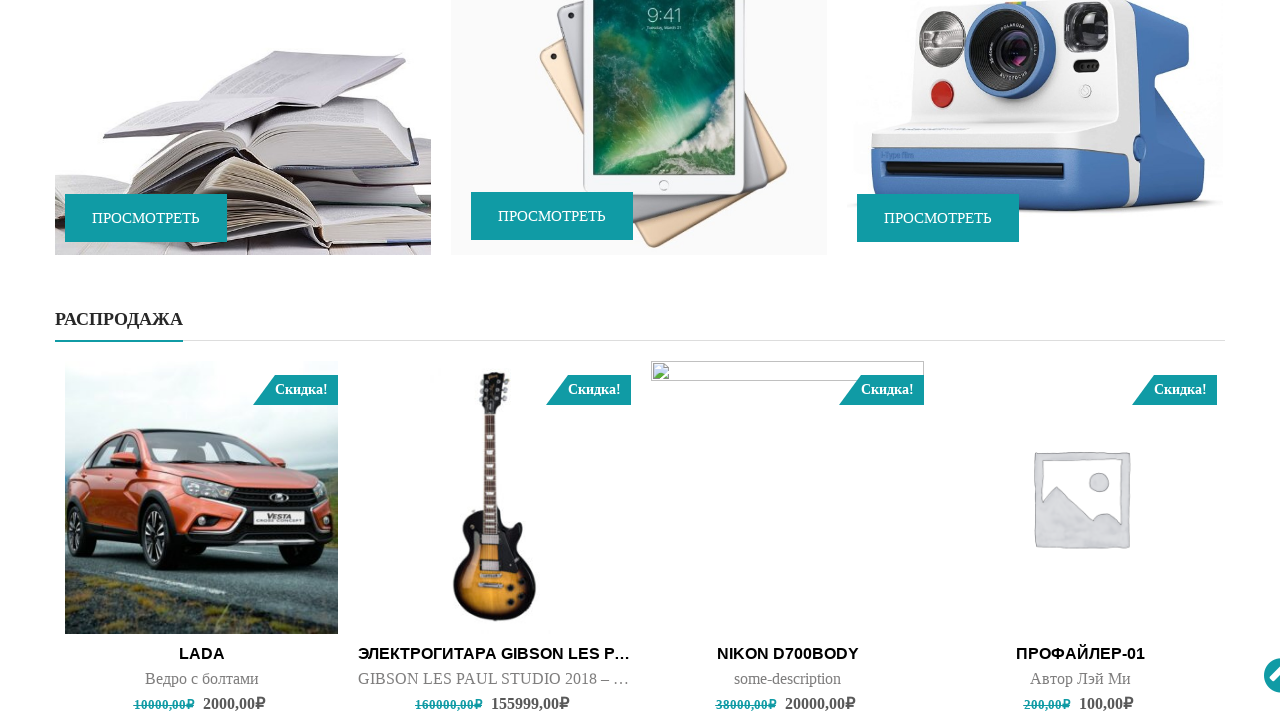

Hovered over product card to reveal Read More button at (202, 541) on xpath=(//li[@data-wow-delay='0s'])[1]
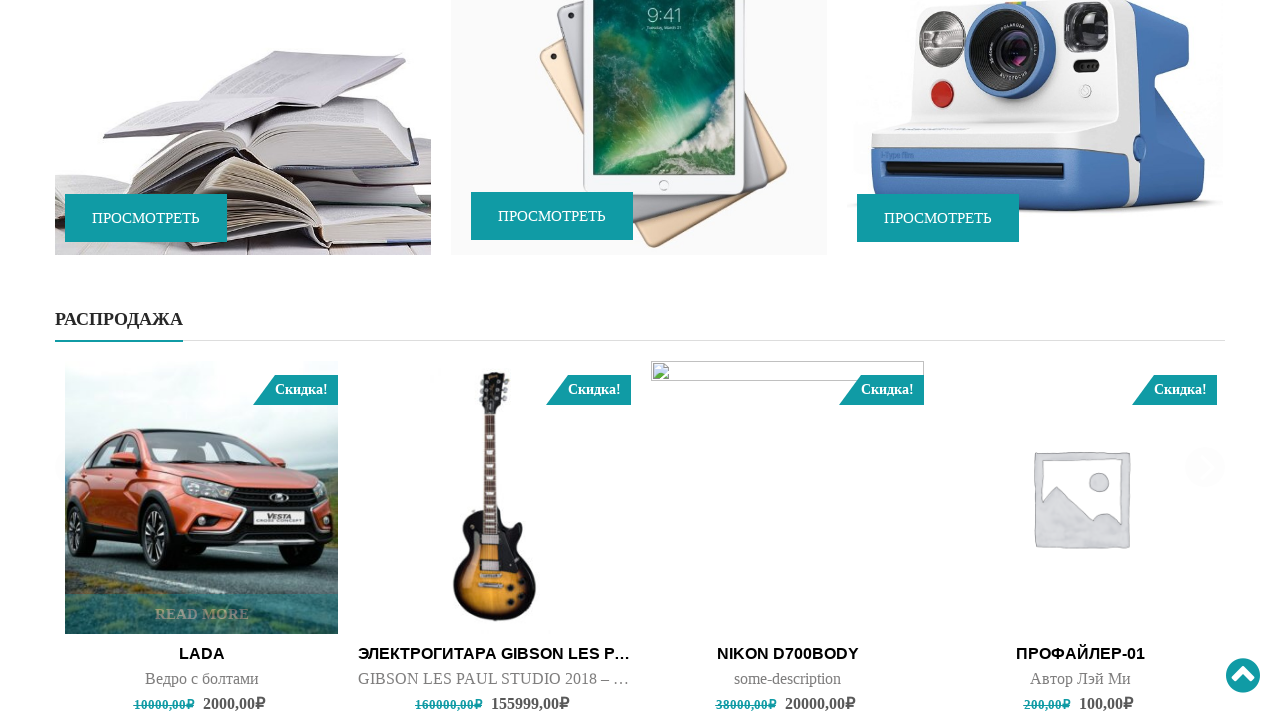

Clicked Read More button on product card at (202, 614) on xpath=(//a[@data-quantity='1'])[5]
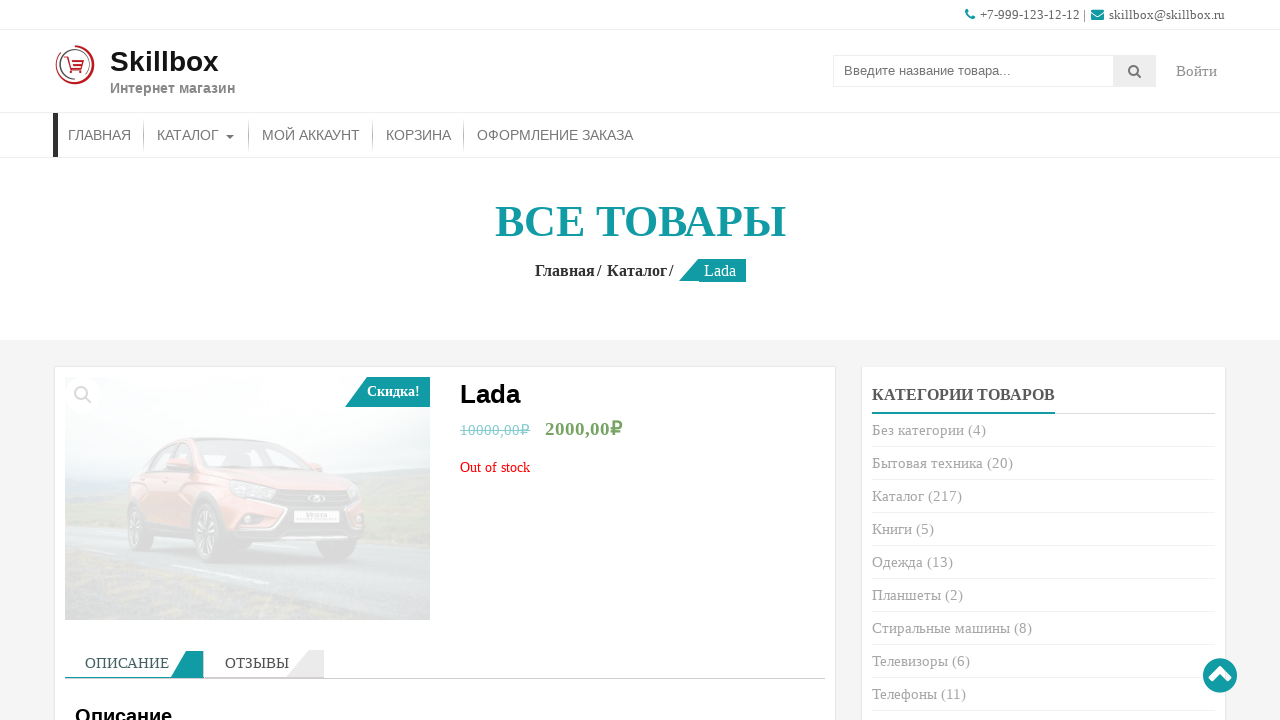

Product details page loaded with product title displayed
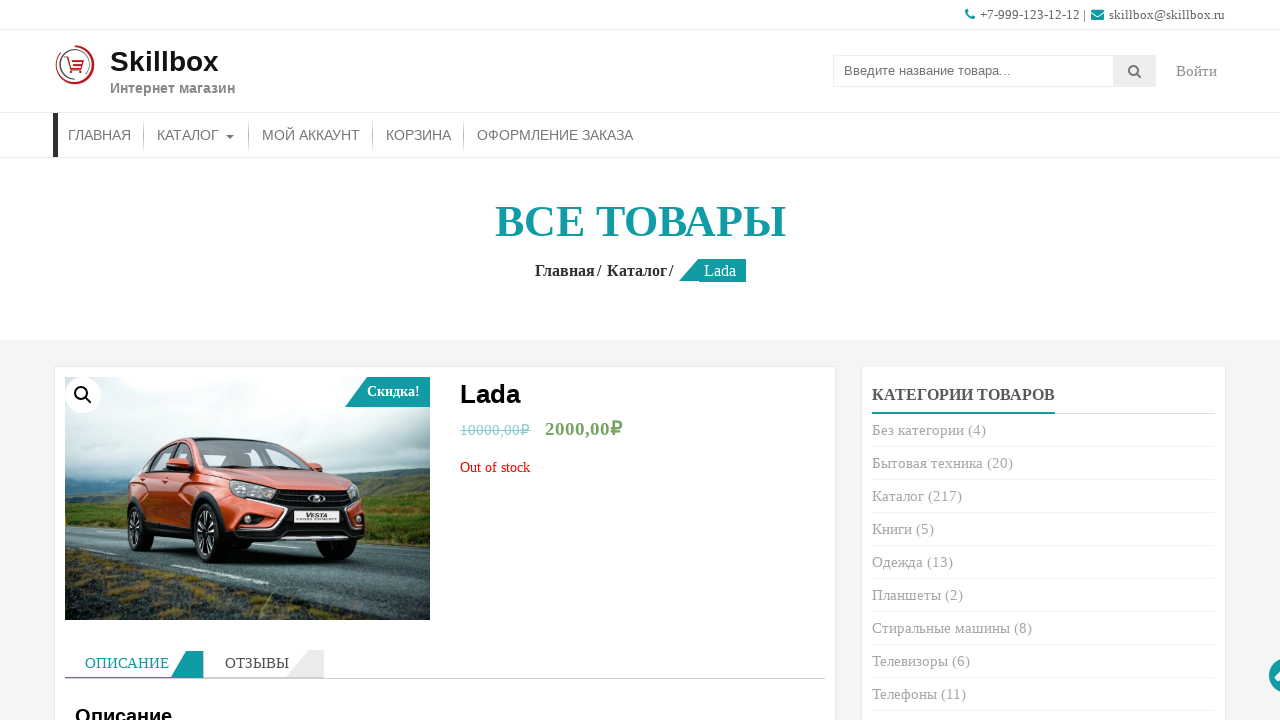

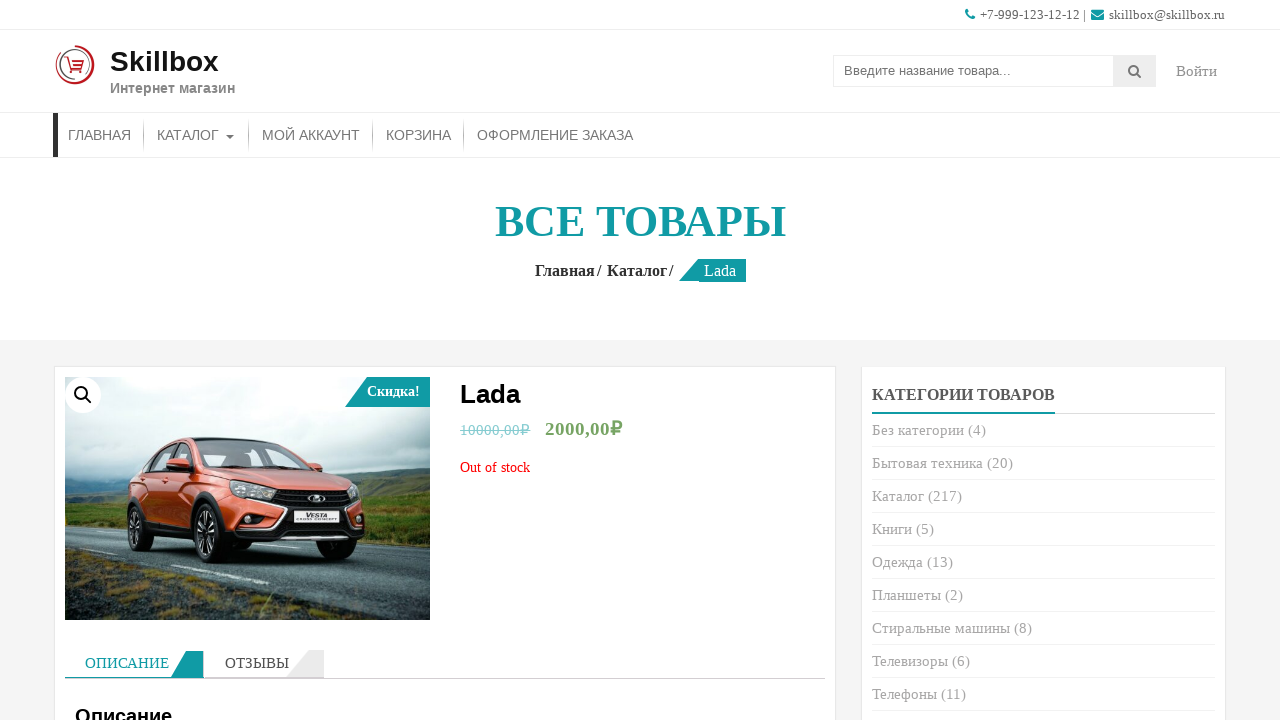